Navigates to the shop page and clicks on the Home menu button to return to the home page

Starting URL: https://practice.automationtesting.in/shop/

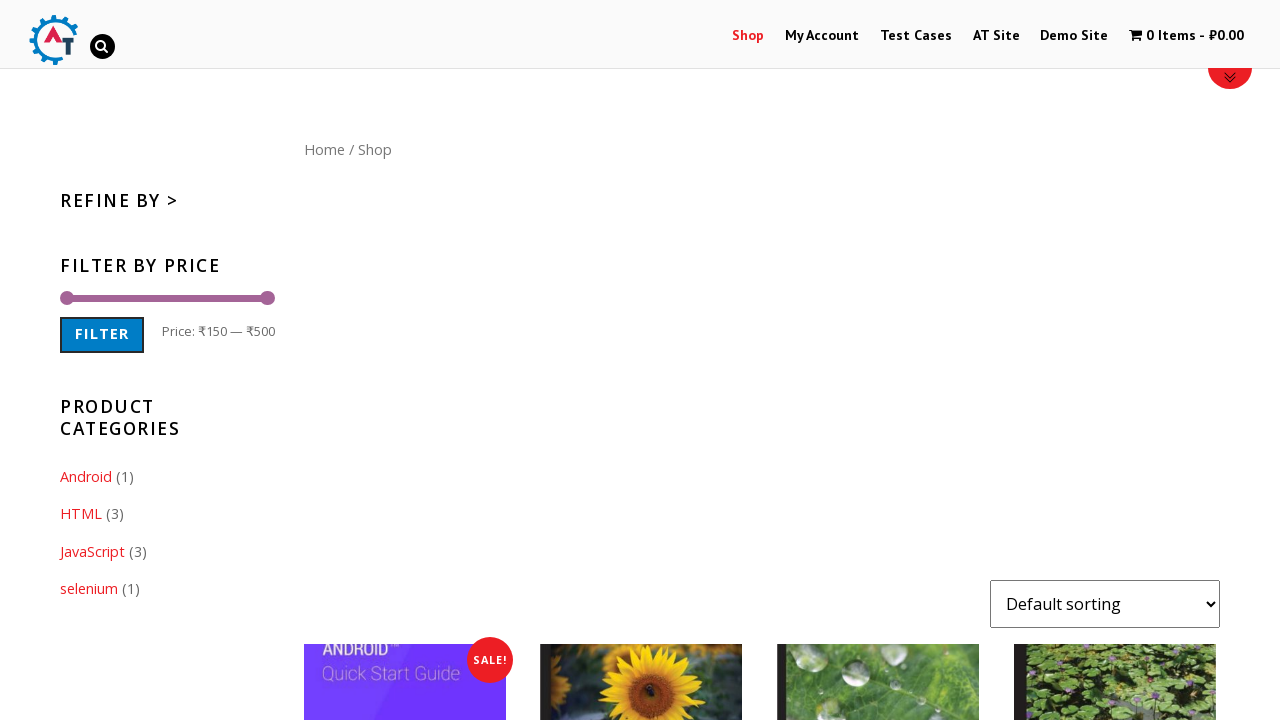

Clicked on Home menu button in the content area at (324, 149) on div#content a
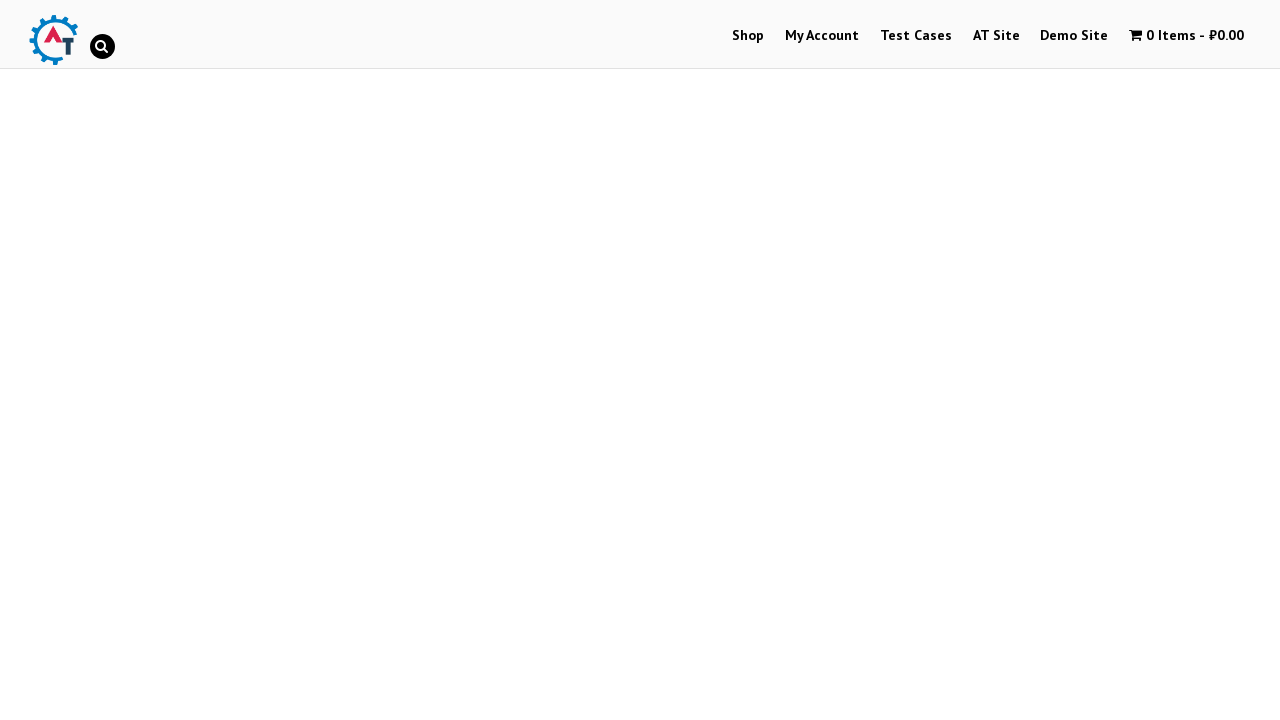

Navigation to home page completed and network idle
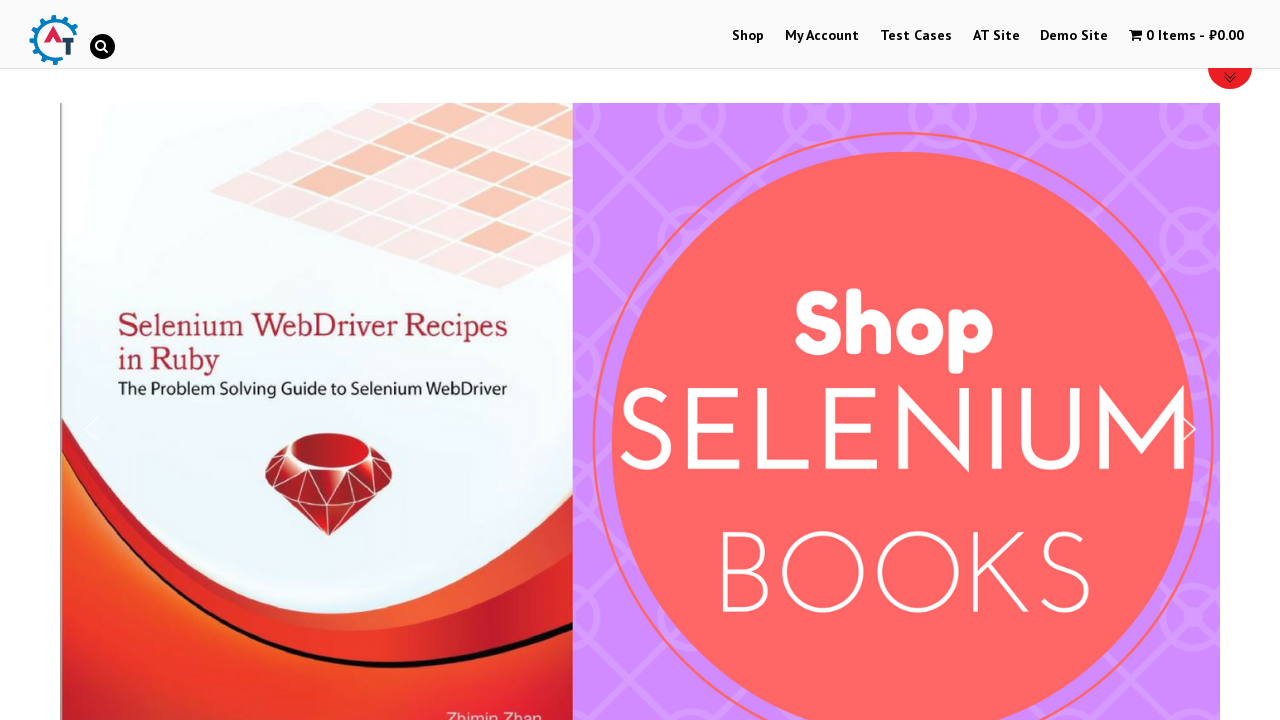

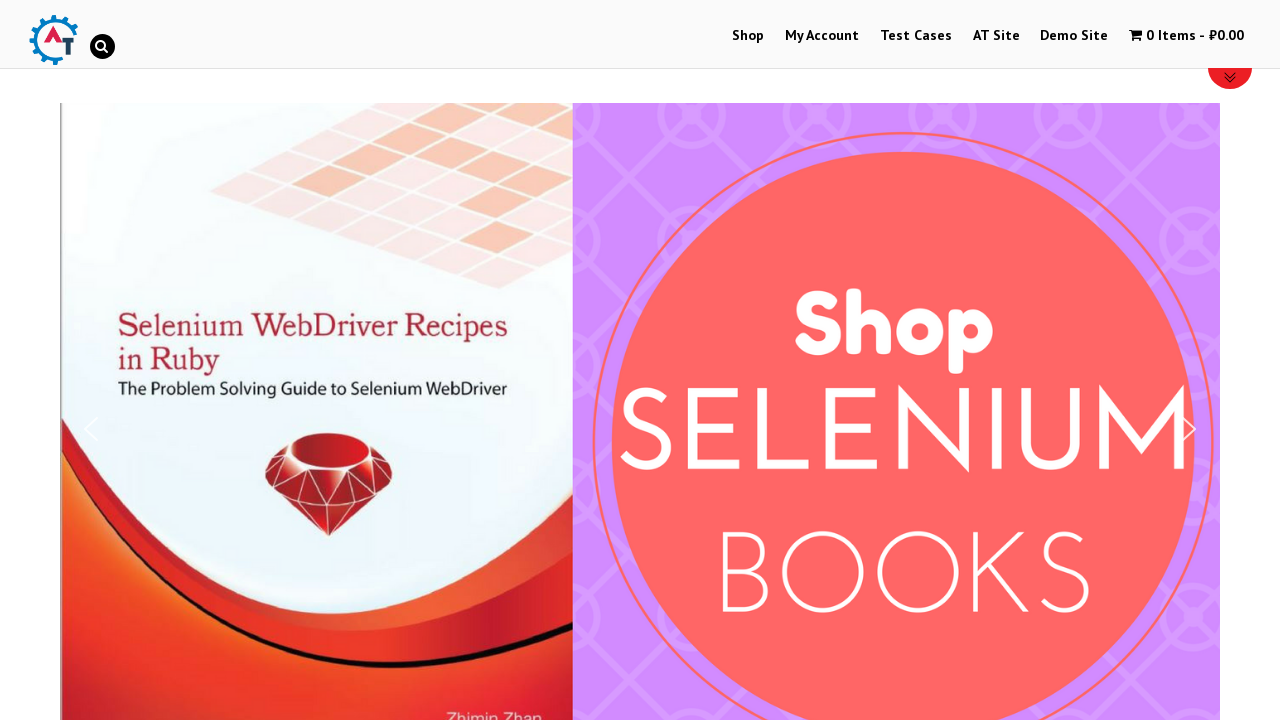